Navigates from the home page to the products page

Starting URL: https://profilence.com/

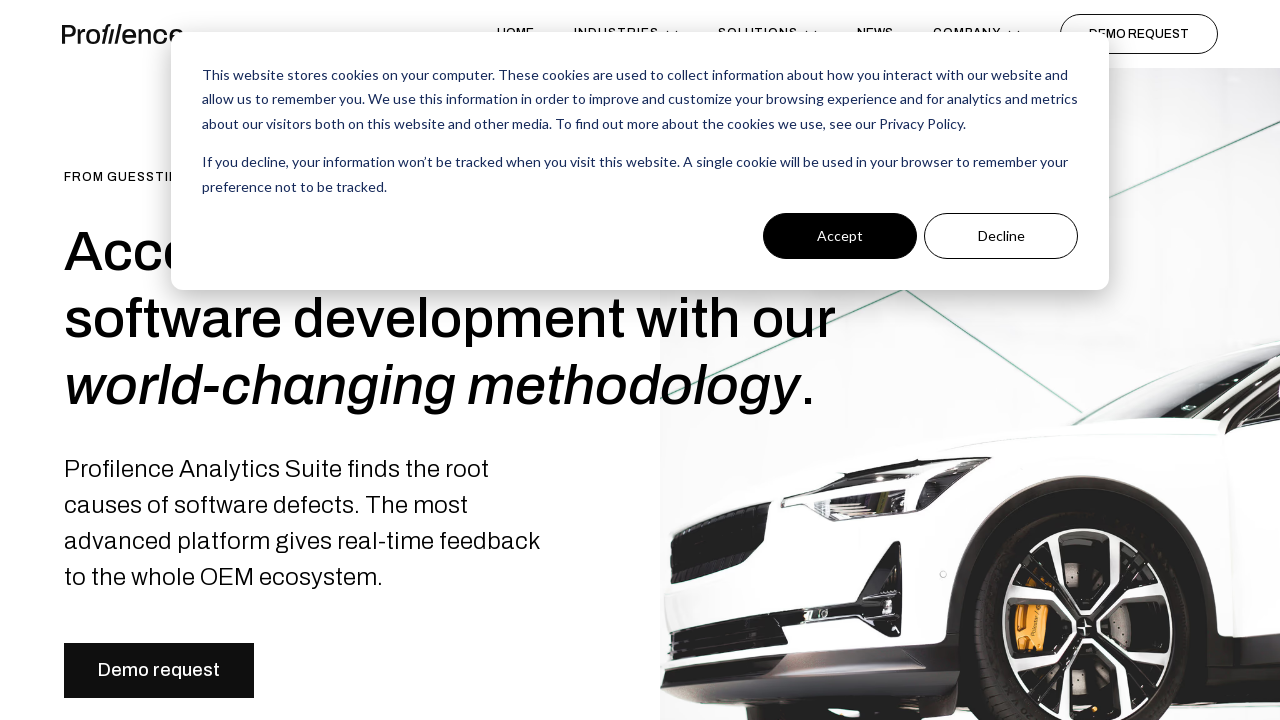

Navigated to products page at https://profilence.com/products/
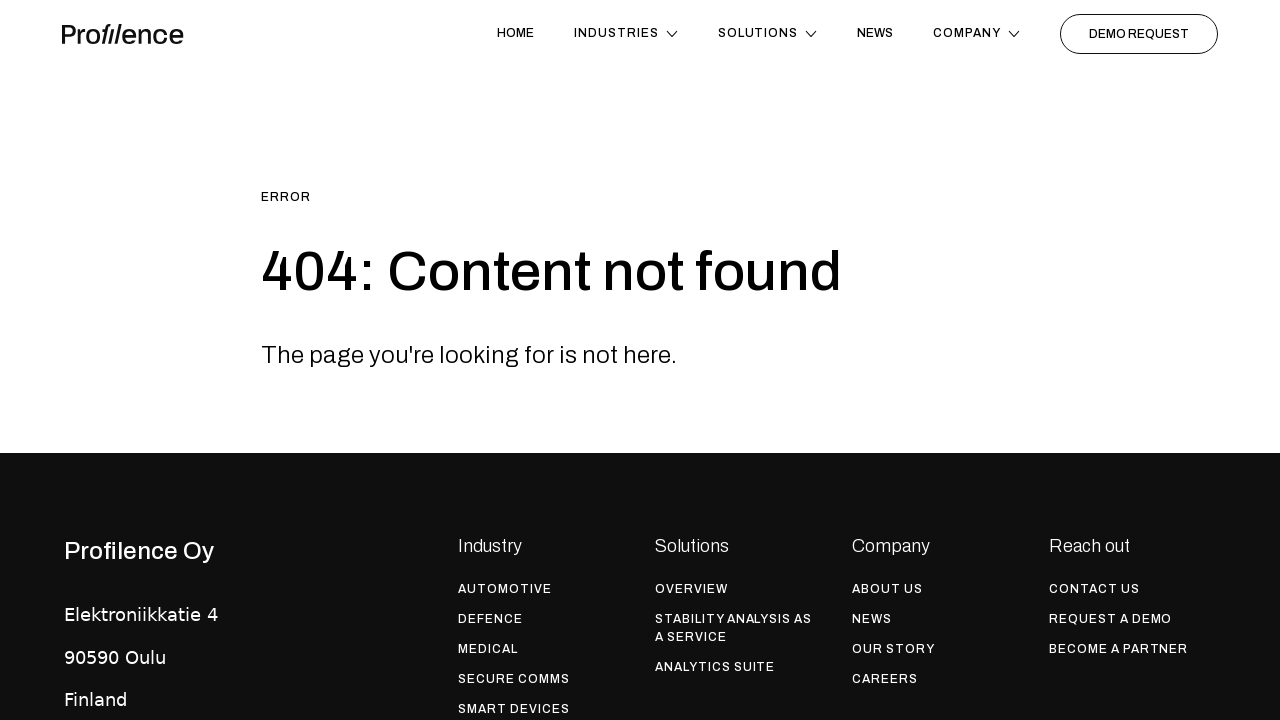

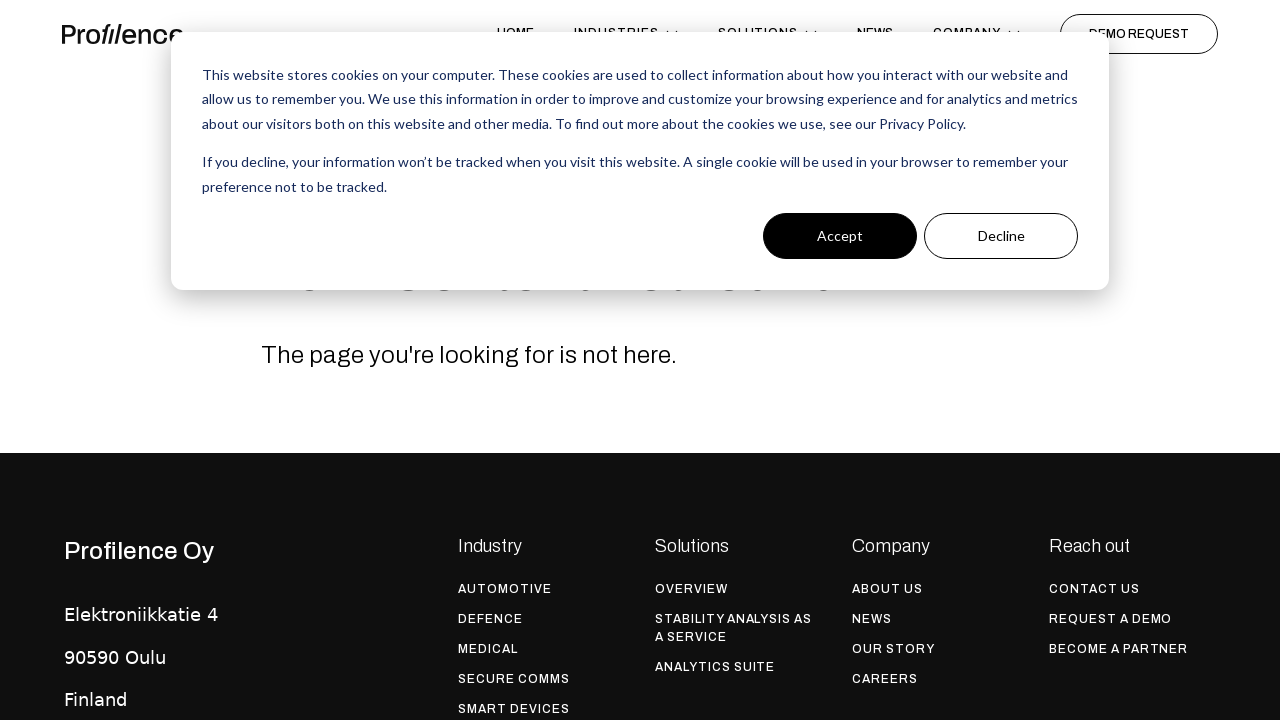